Tests navigation to the Checkboxes page on the-internet.herokuapp.com by clicking the Checkboxes link on the homepage

Starting URL: http://the-internet.herokuapp.com/

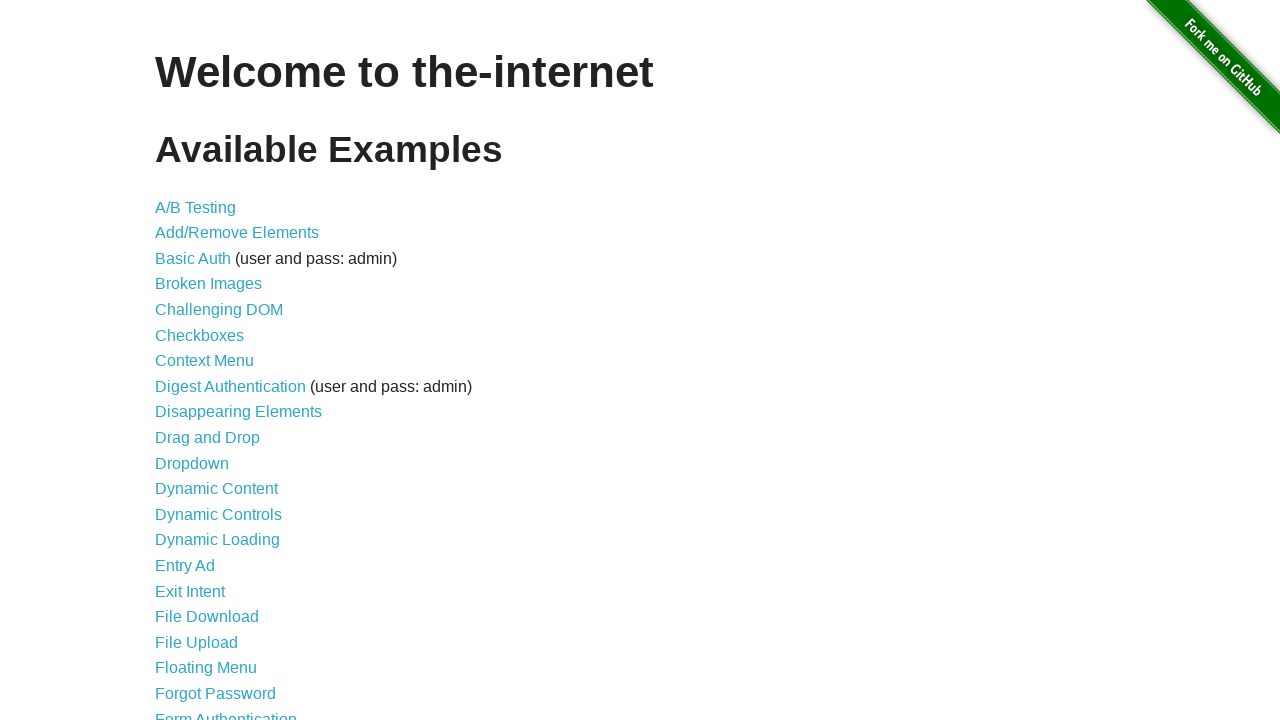

Navigated to the-internet.herokuapp.com homepage
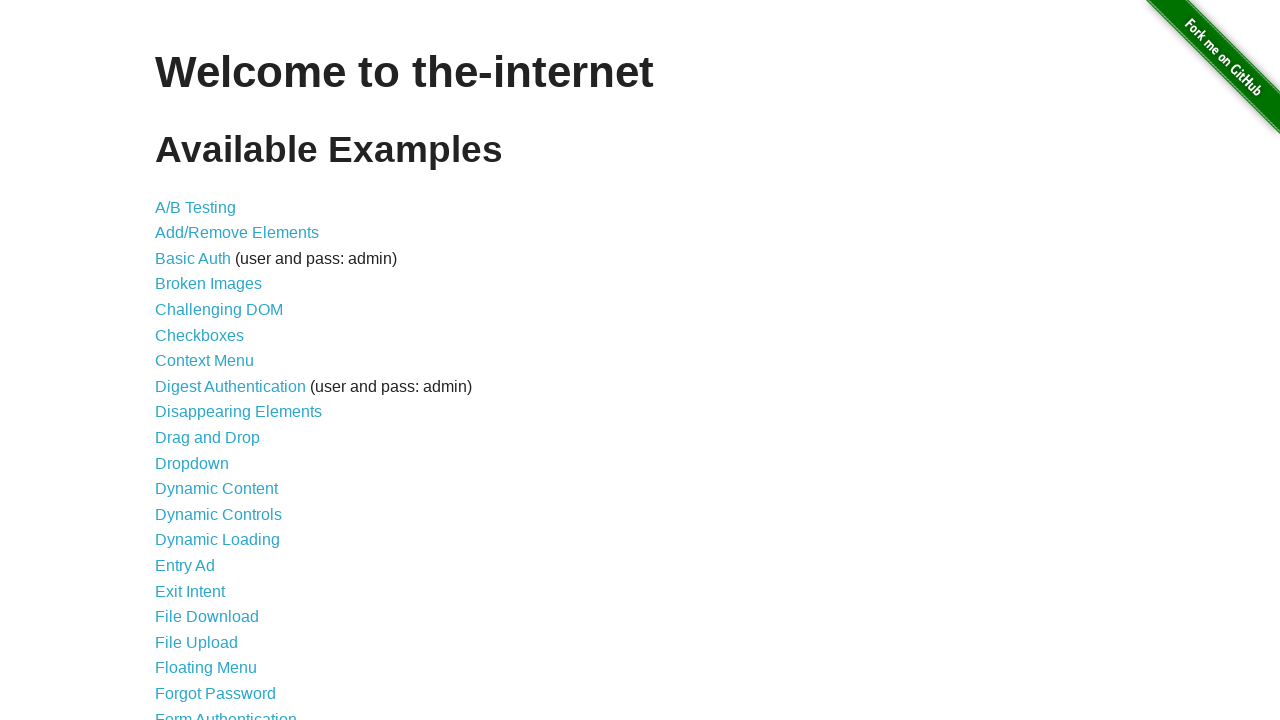

Clicked on the Checkboxes link at (200, 335) on a[href='/checkboxes']
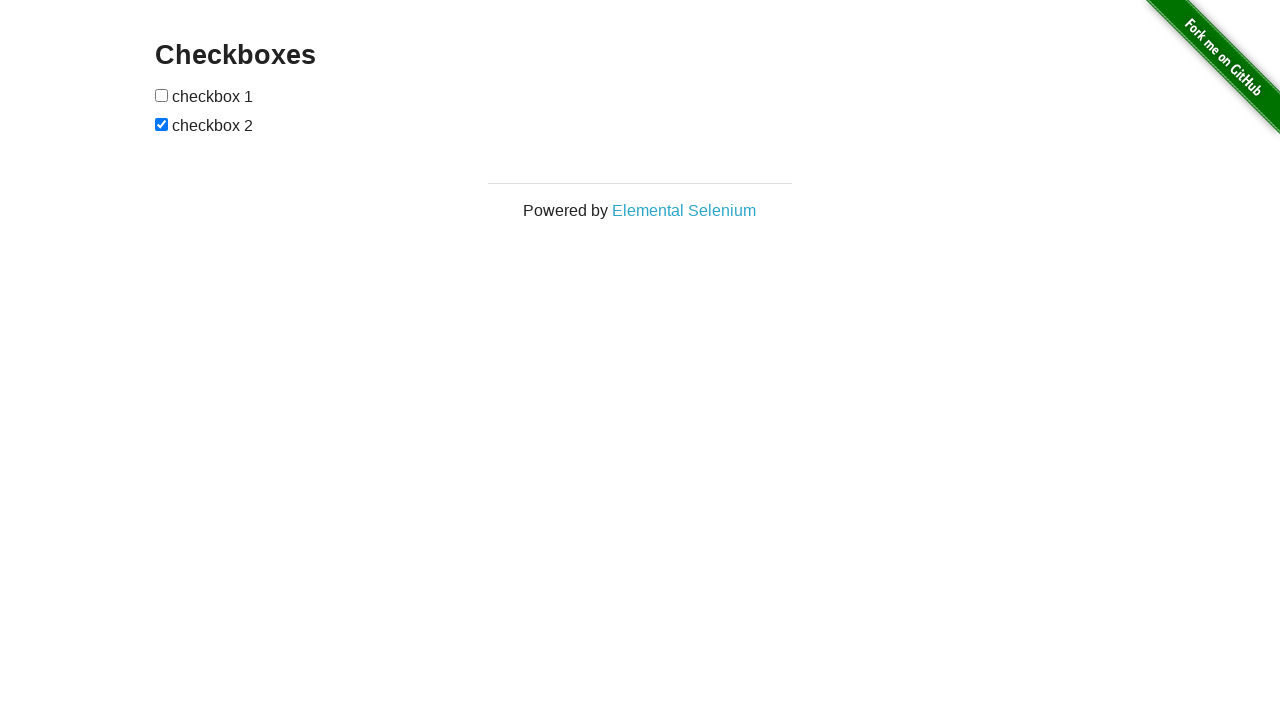

Checkboxes page loaded and checkbox elements are visible
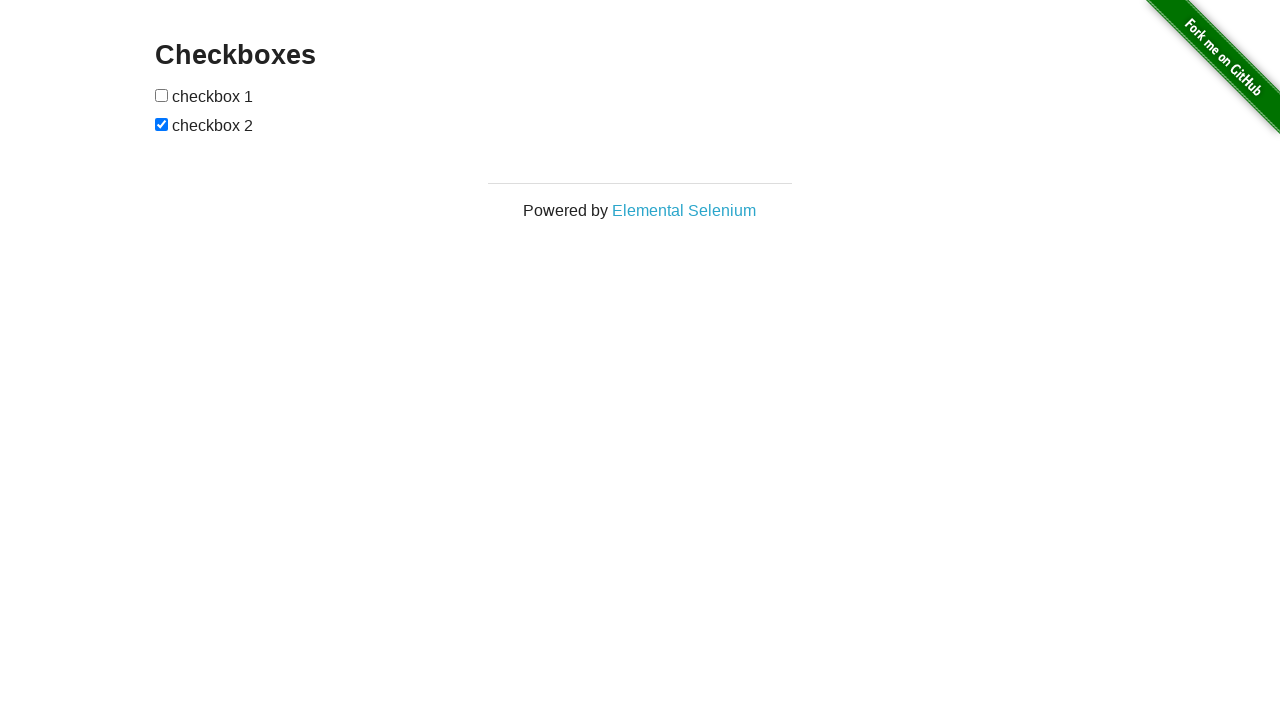

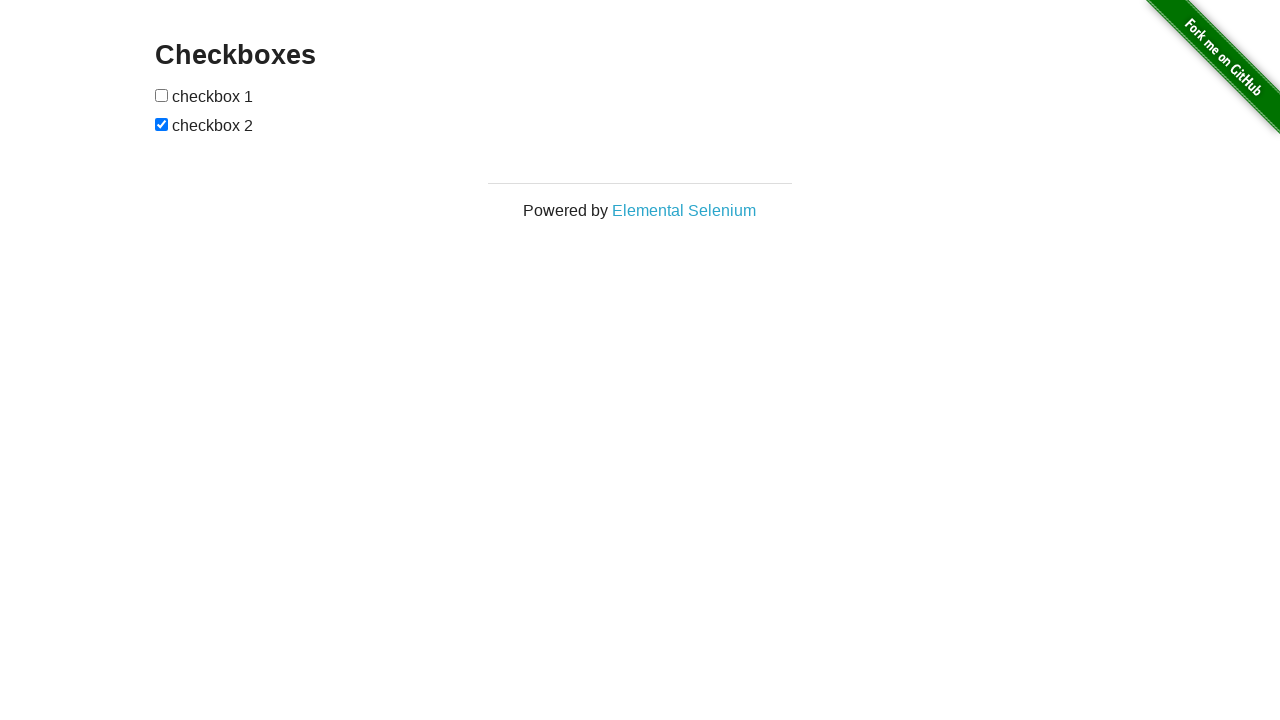